Loads the Entoform Shapewright website and verifies the page loads successfully

Starting URL: http://entoform.shapewright.com/

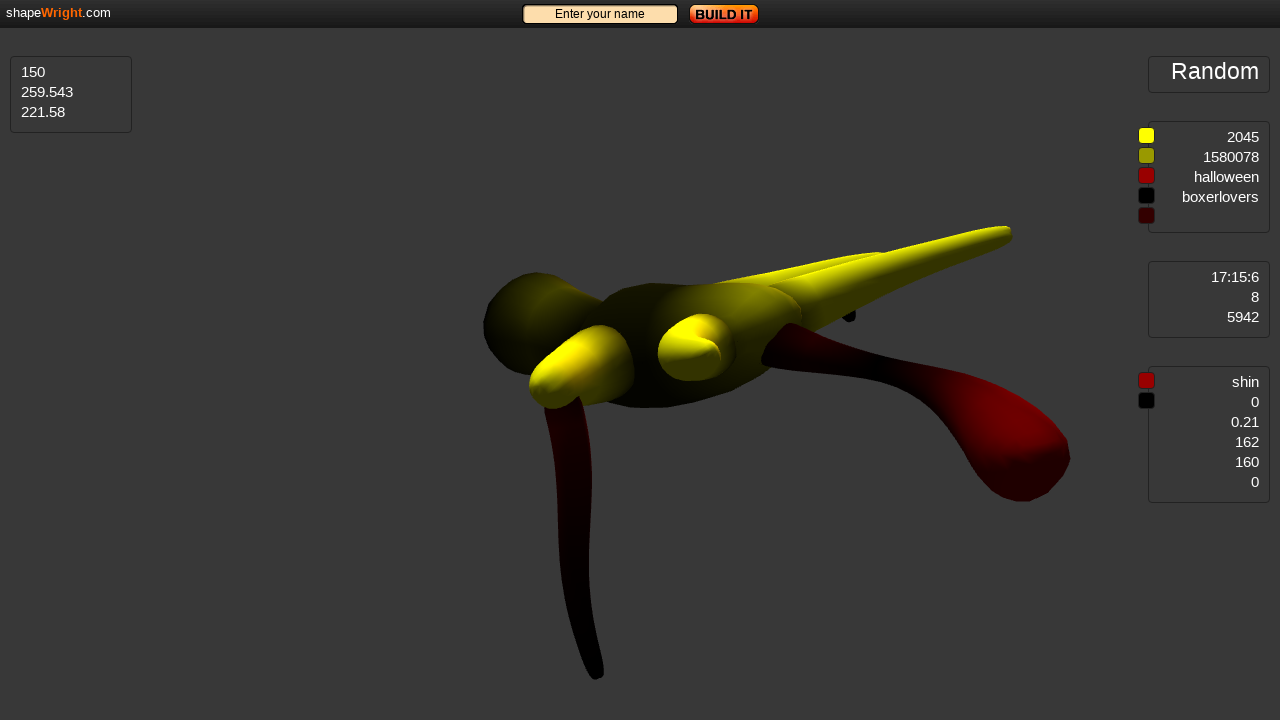

Waited for page to reach network idle state
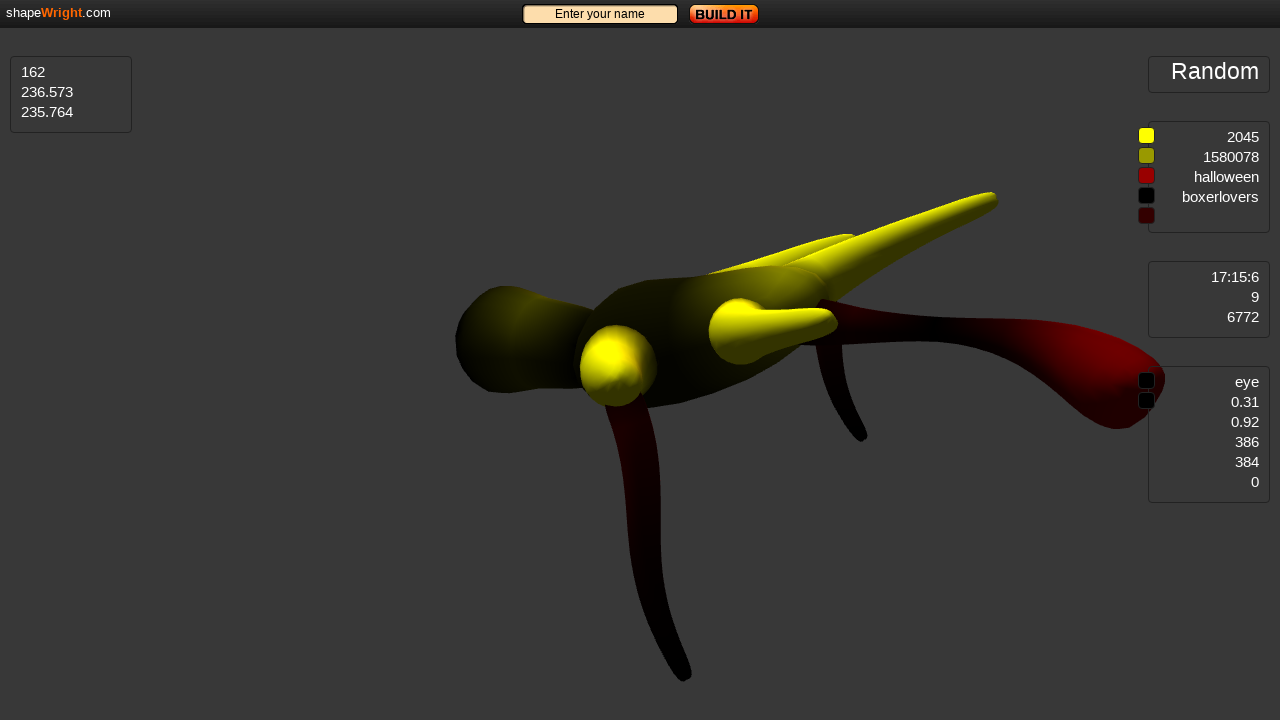

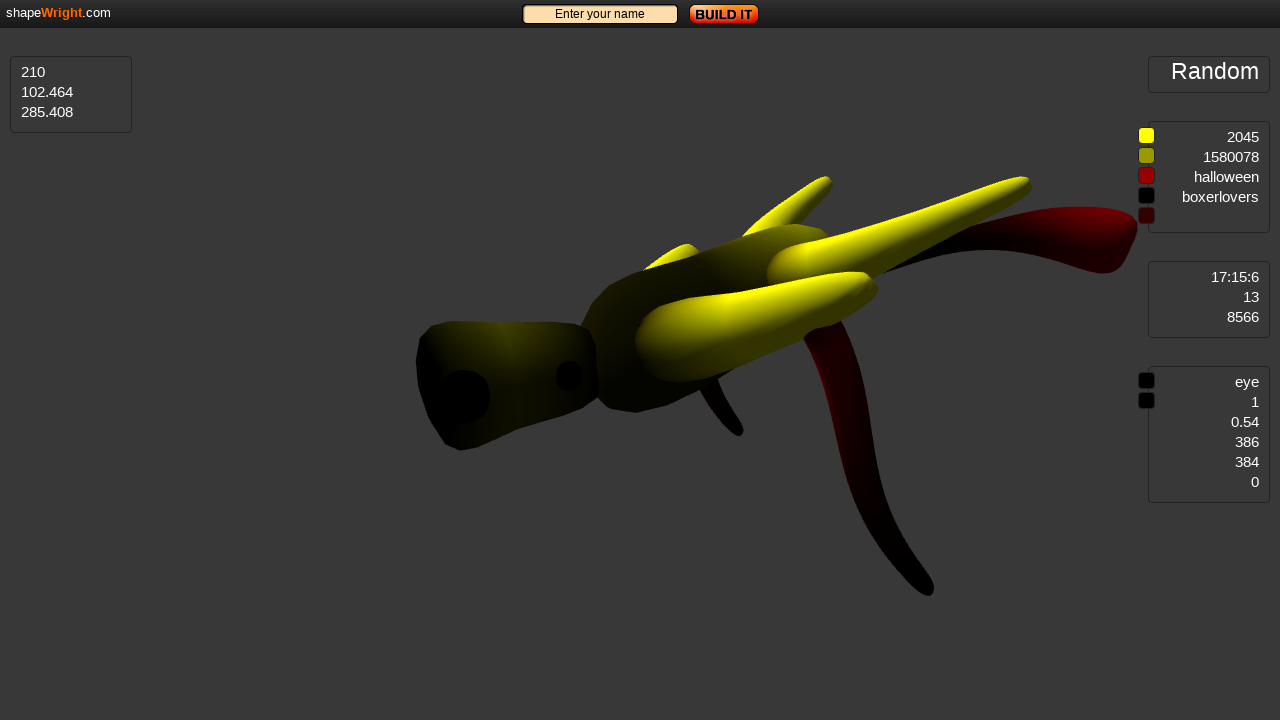